Tests navigation to languages starting with numbers (0-9) and counts the number of languages listed

Starting URL: http://www.99-bottles-of-beer.net

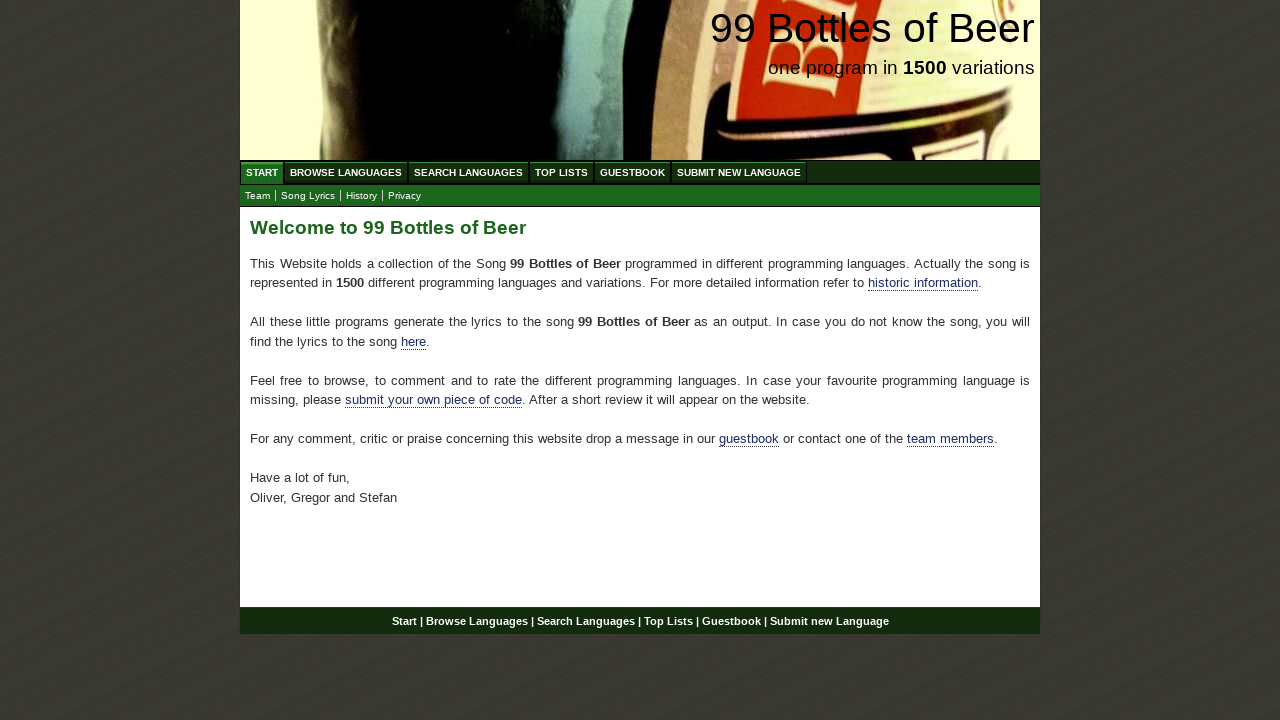

Clicked on Browse Languages menu item at (346, 172) on xpath=//ul[@id='menu']/li[2]/a
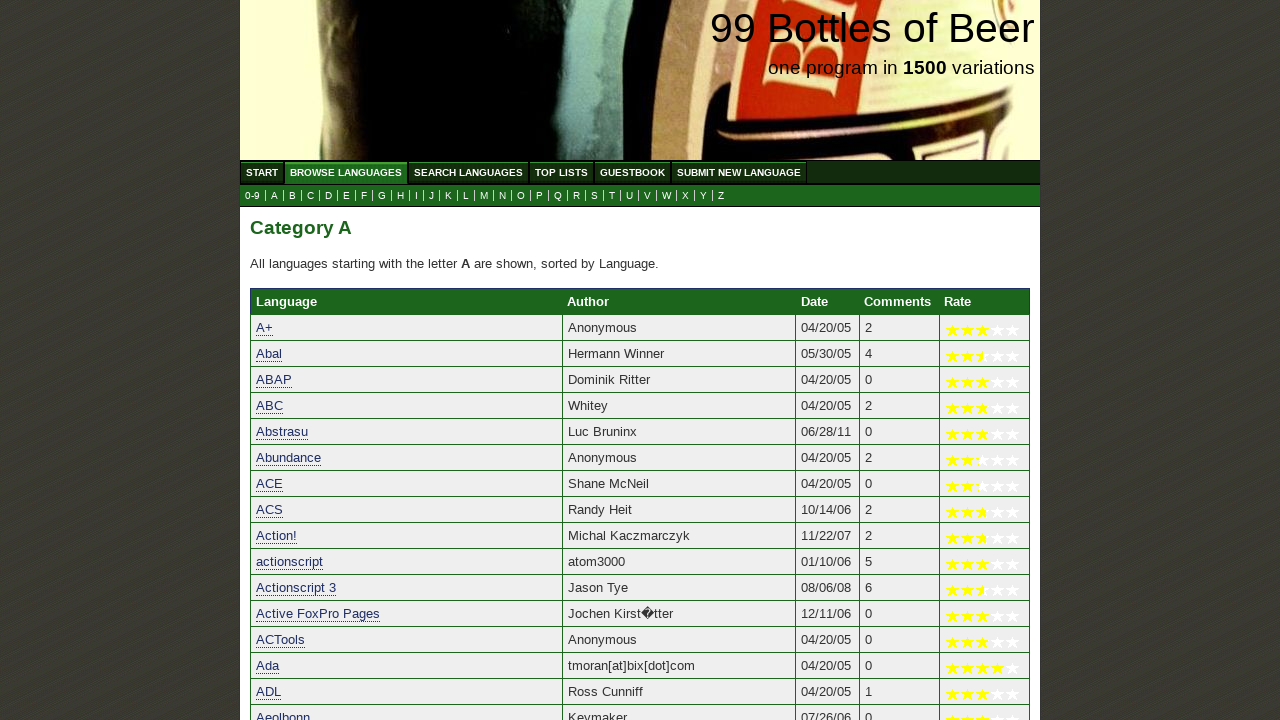

Waited for 0-9 submenu to be visible
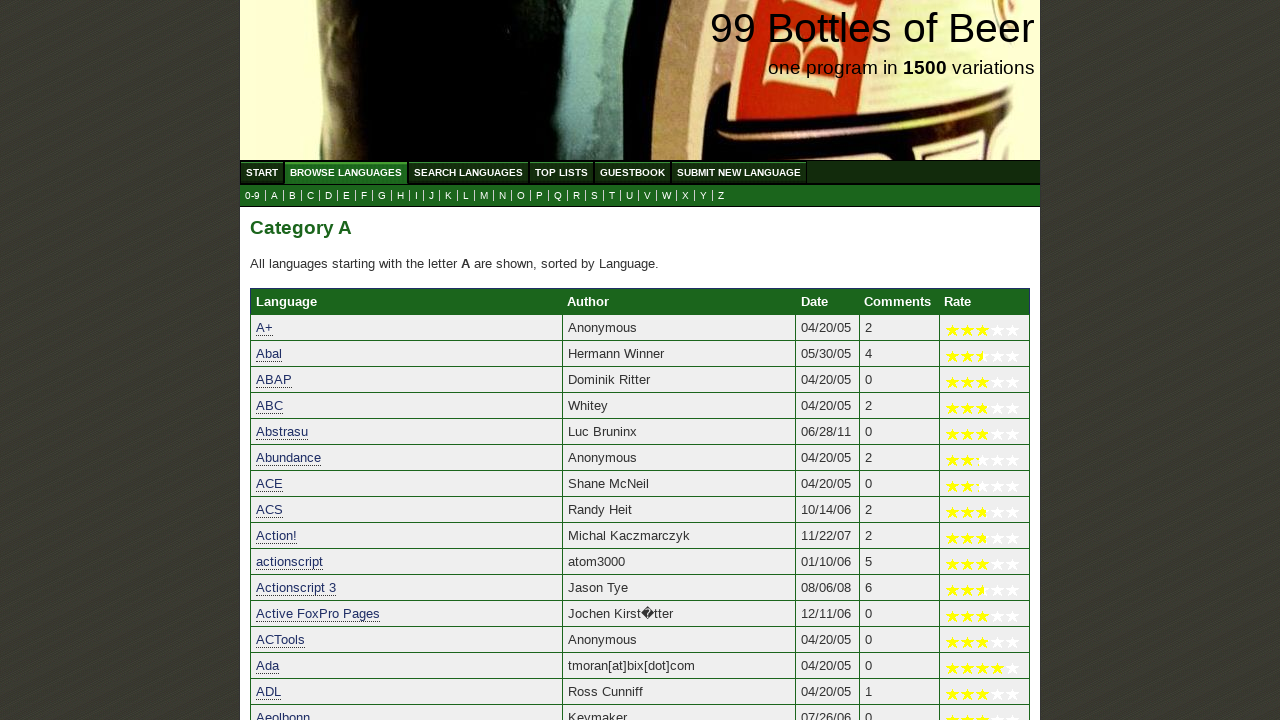

Clicked on 0-9 submenu to navigate to languages starting with numbers at (252, 196) on a:text('0-9')
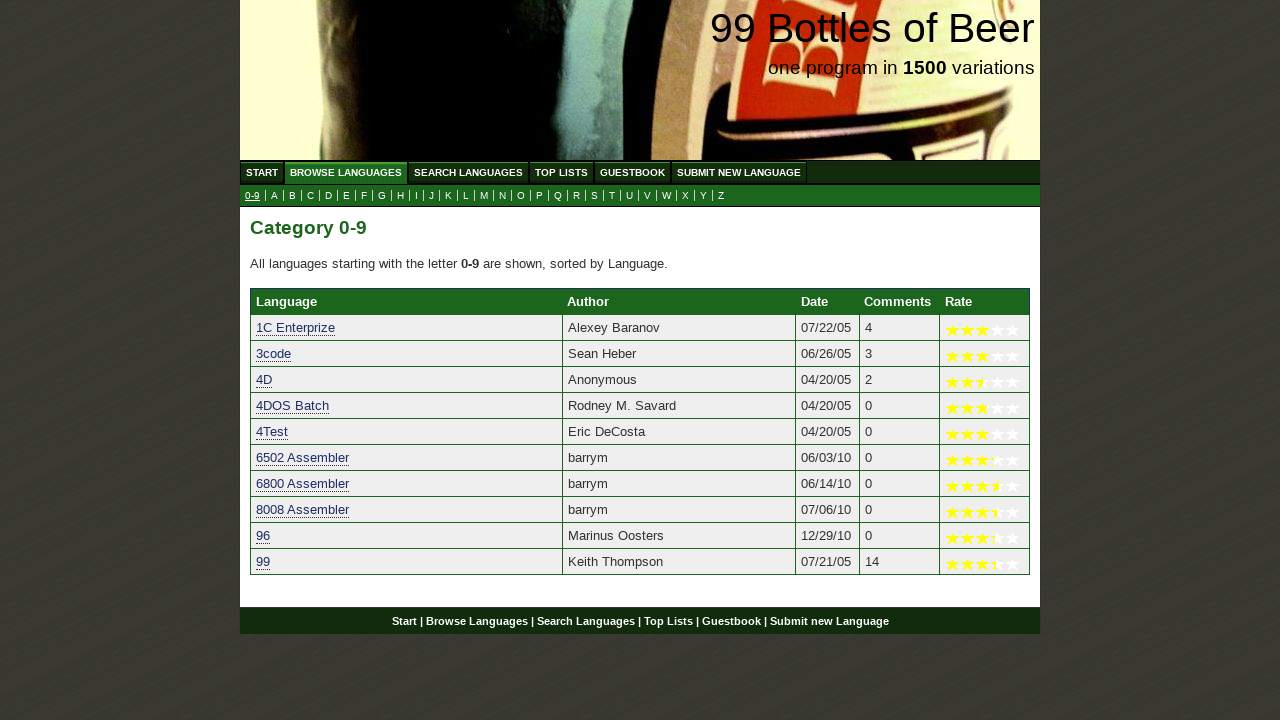

Waited for language table rows to load
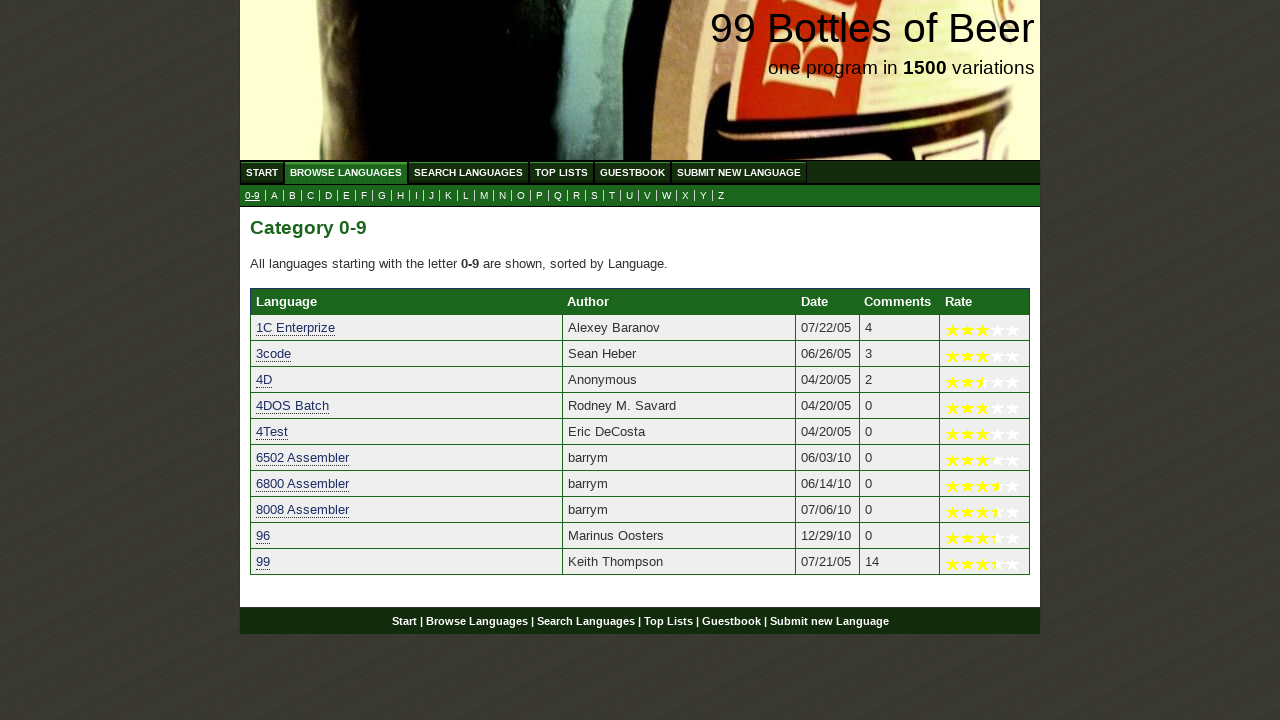

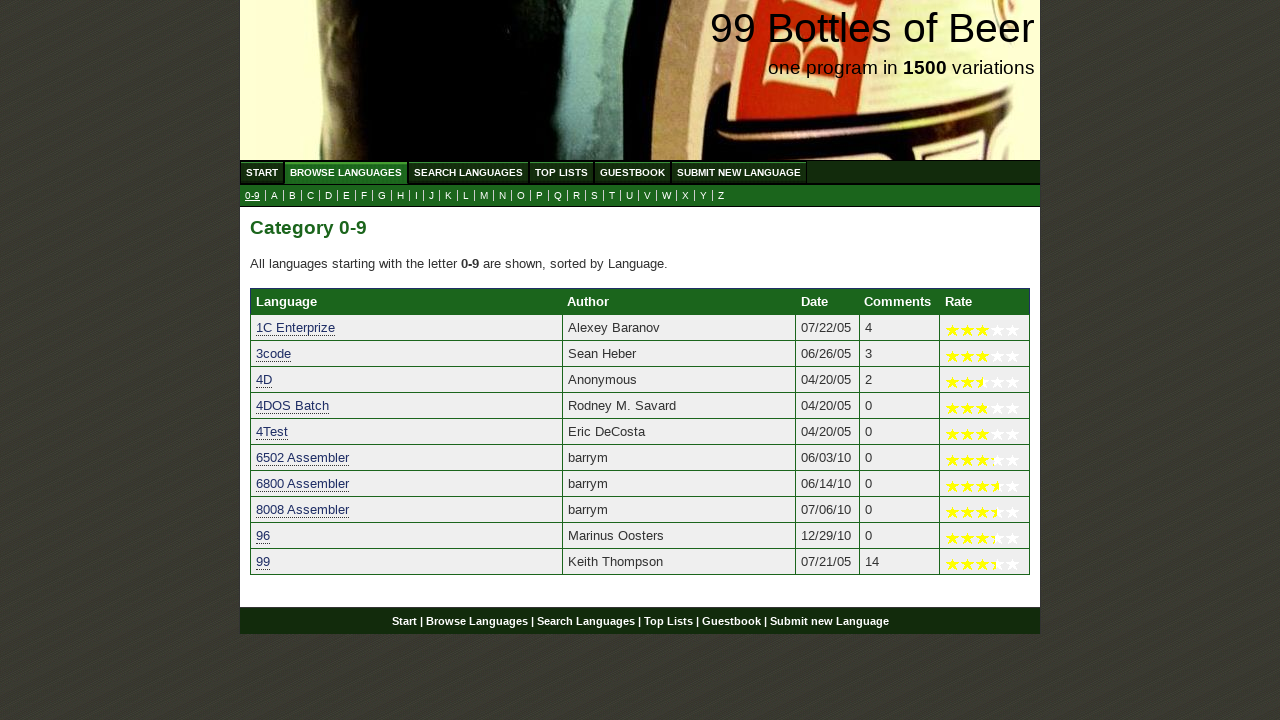